Tests the search functionality on zoom.com.br by entering a search query and submitting it

Starting URL: https://www.zoom.com.br/

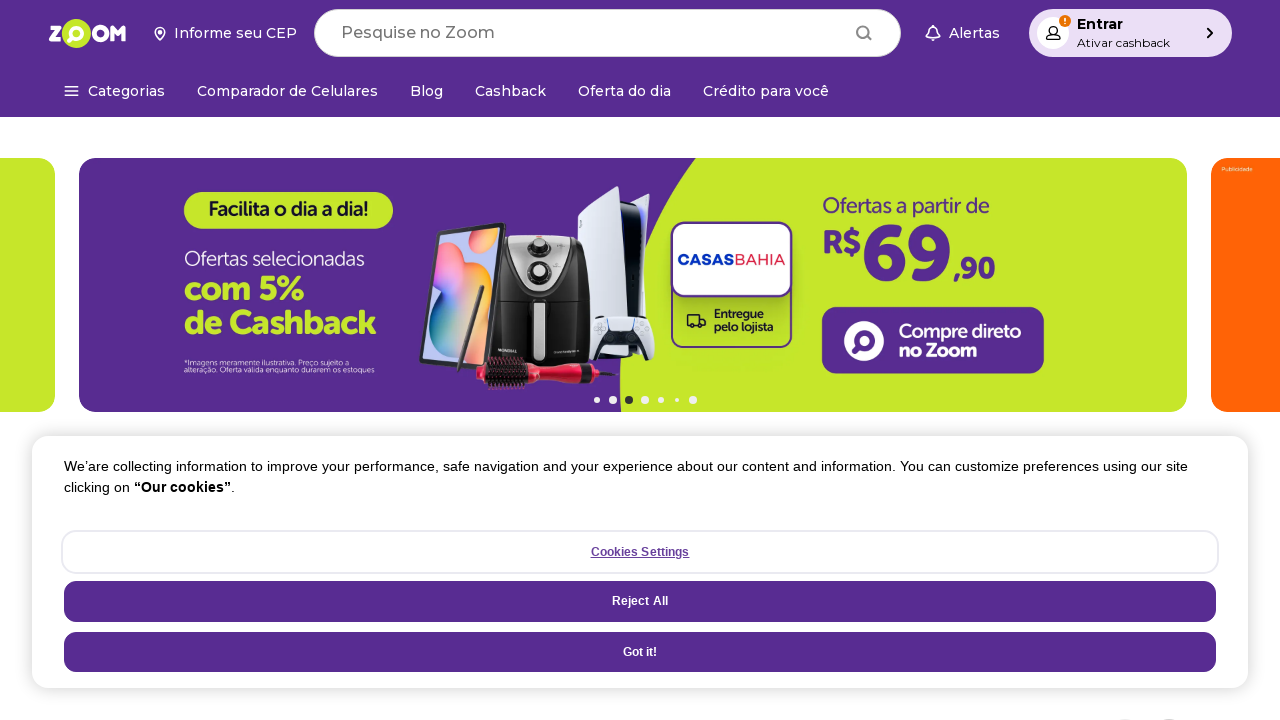

Search input field appeared and was located
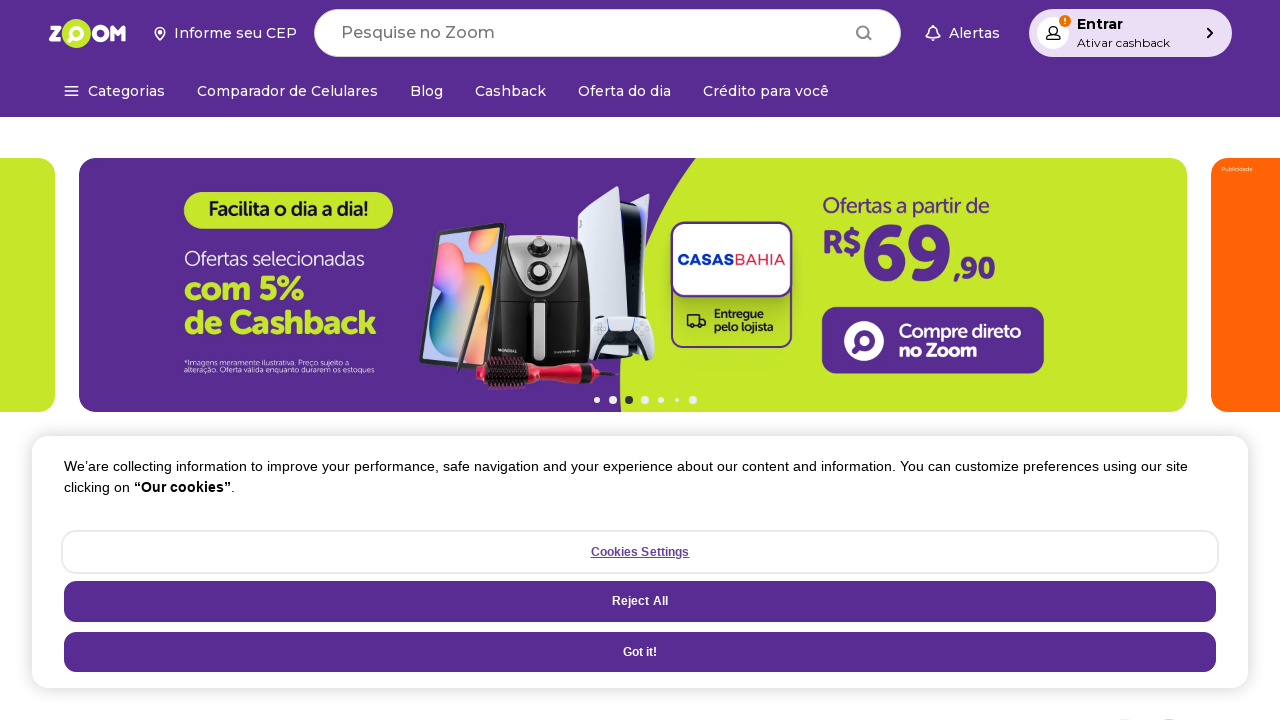

Entered 'bike' into the search field
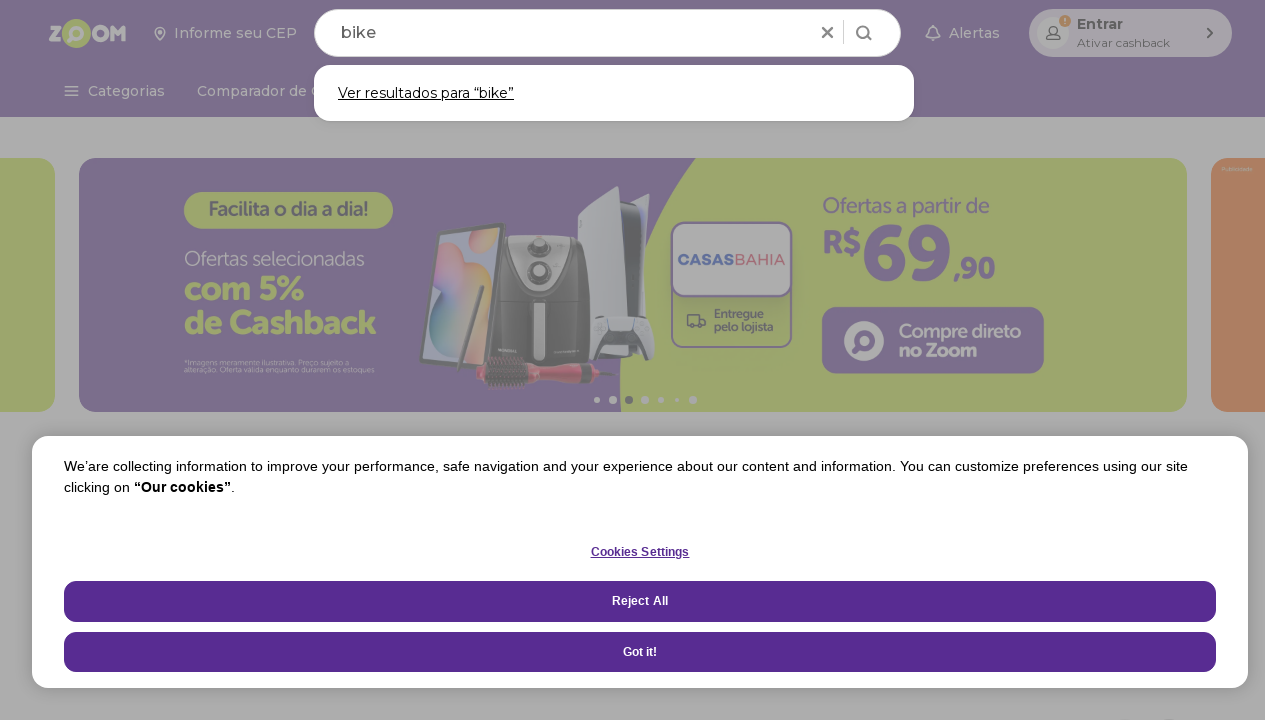

Pressed Enter to submit the search query
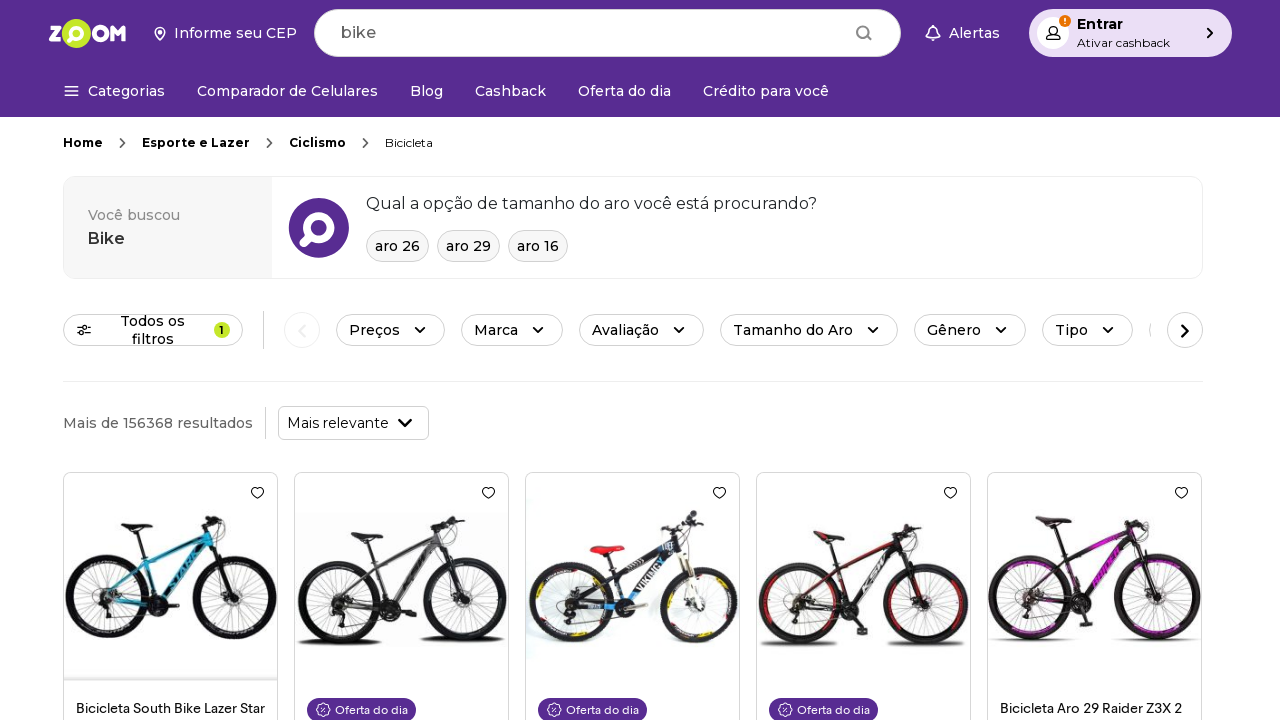

Search results loaded with bike products displayed
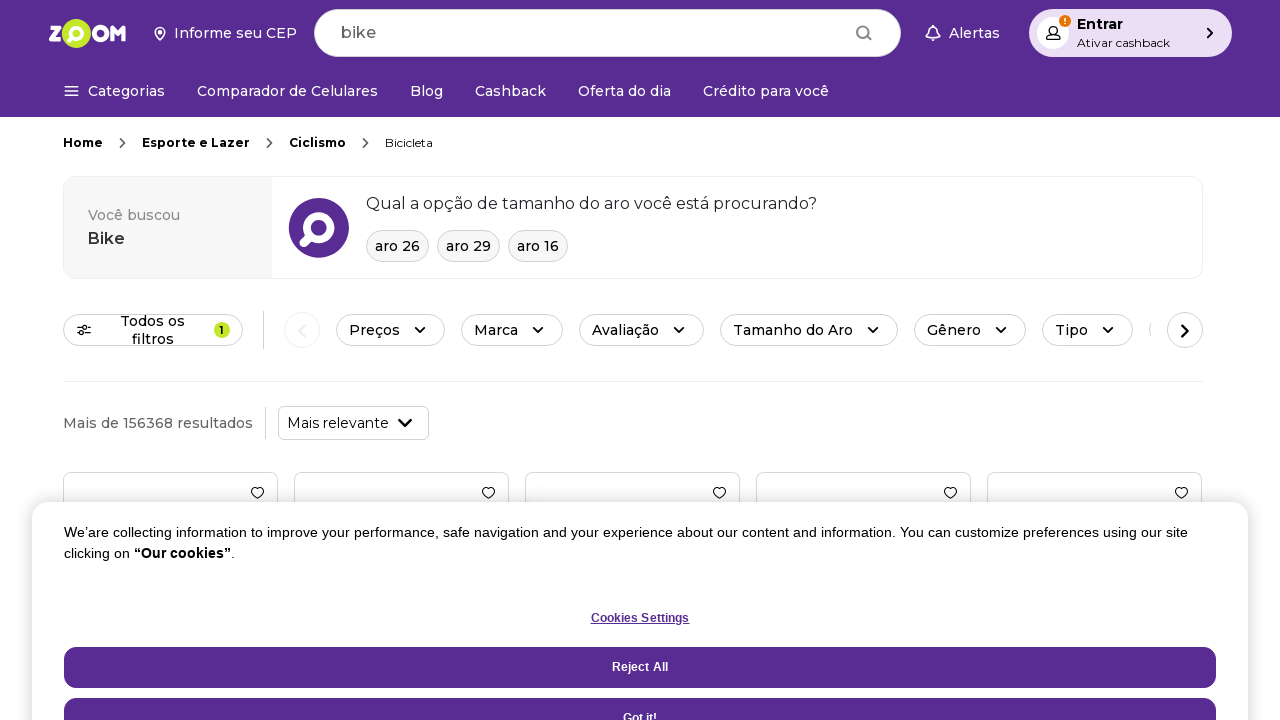

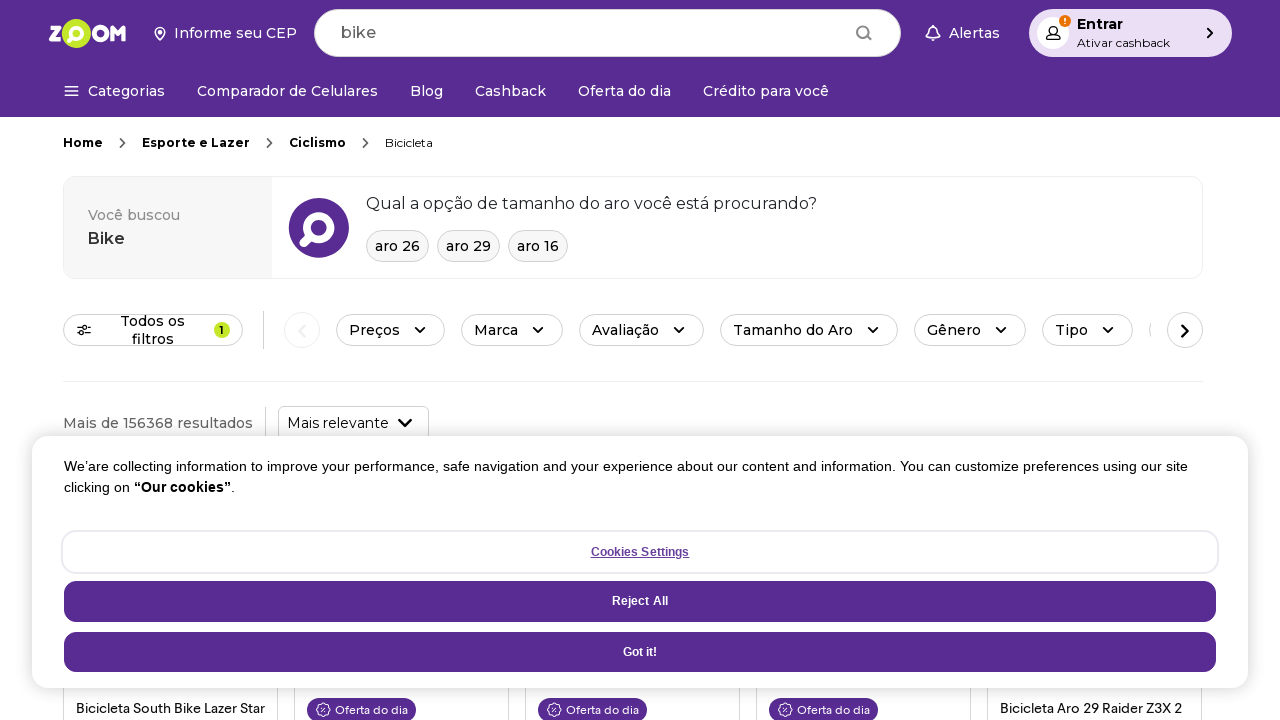